Tests checkbox functionality on a login page by checking if a "remember me" checkbox is selected and toggling it if so, then verifying the state change.

Starting URL: https://mail.rediff.com/cgi-bin/login.cgi

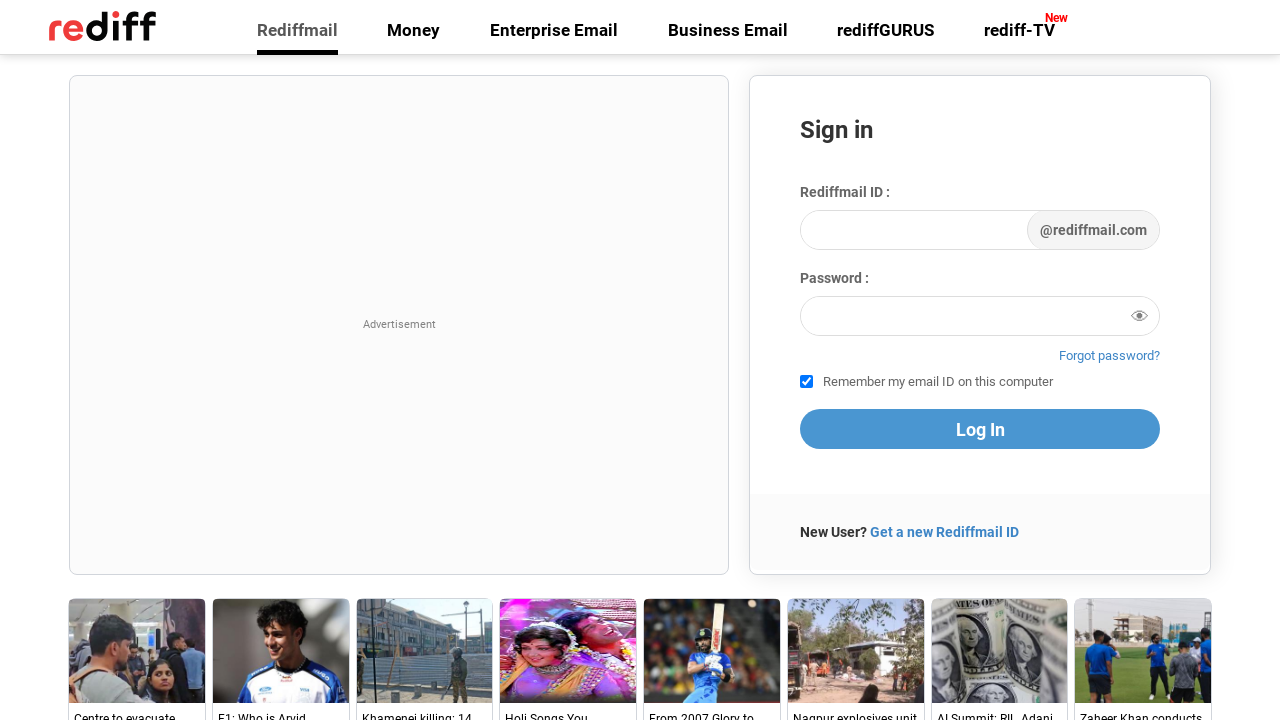

Waited for remember me checkbox to be present
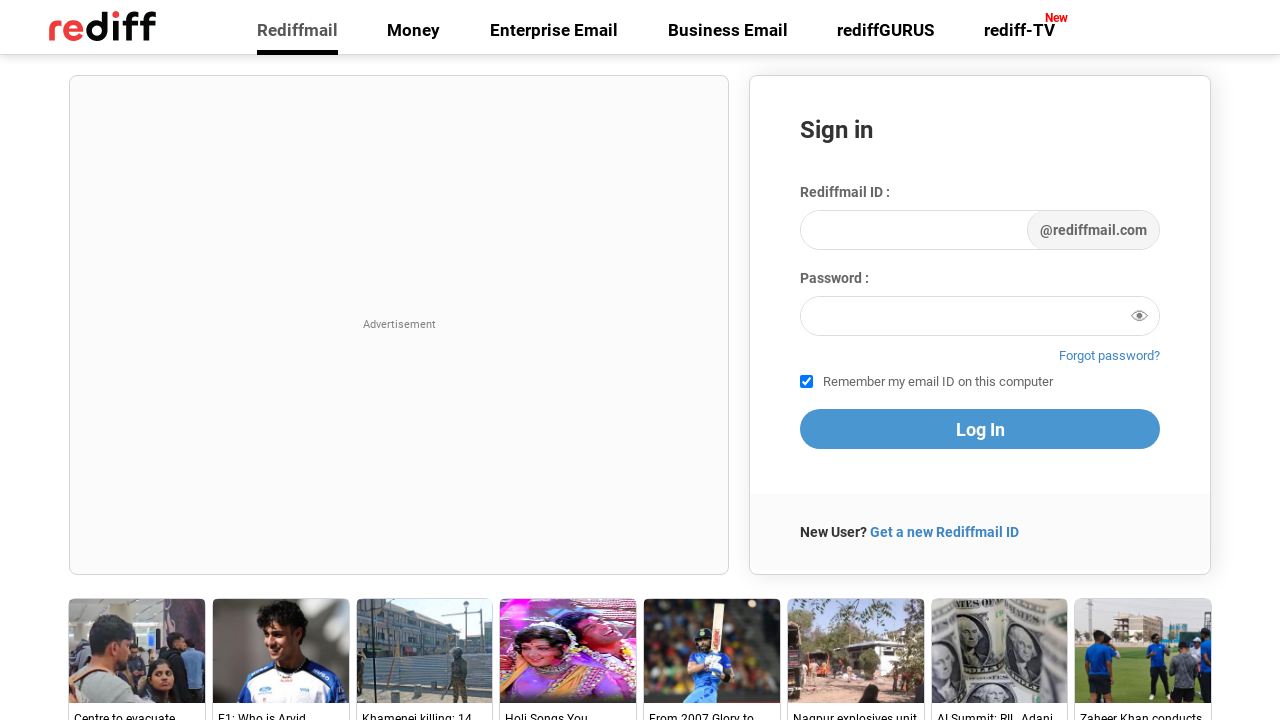

Retrieved initial checked state: checked
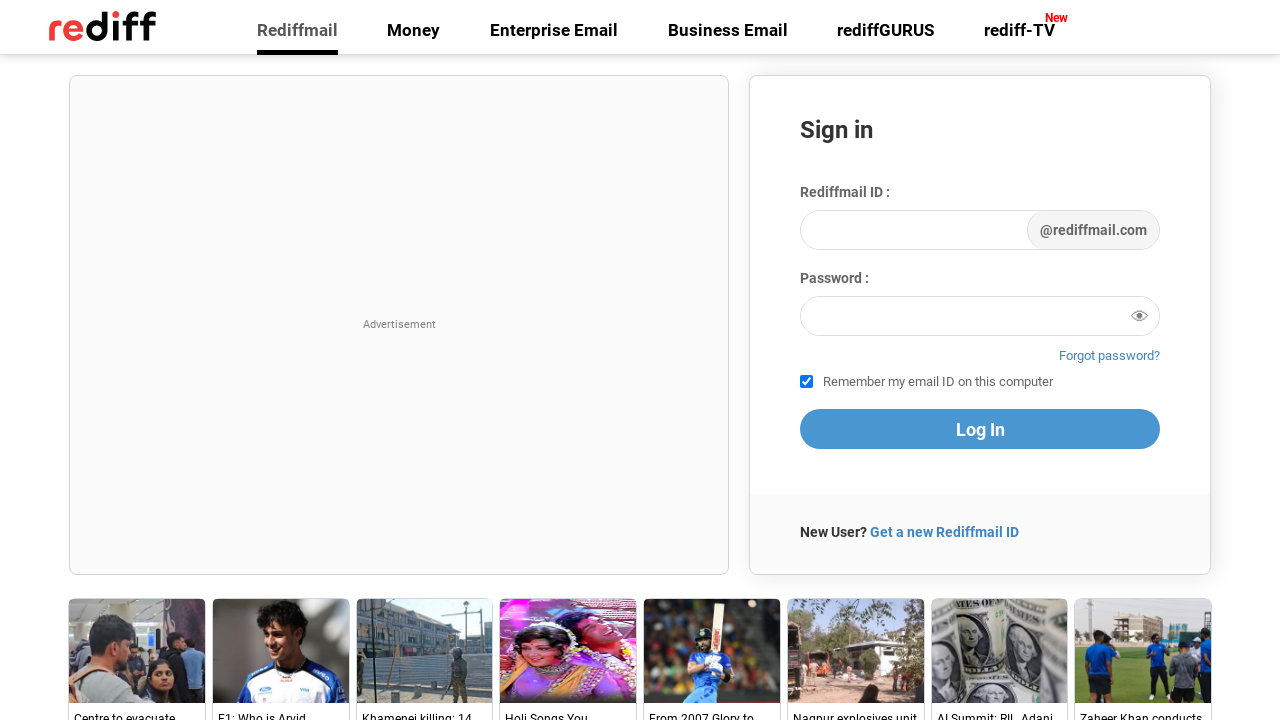

Checkbox is currently checked
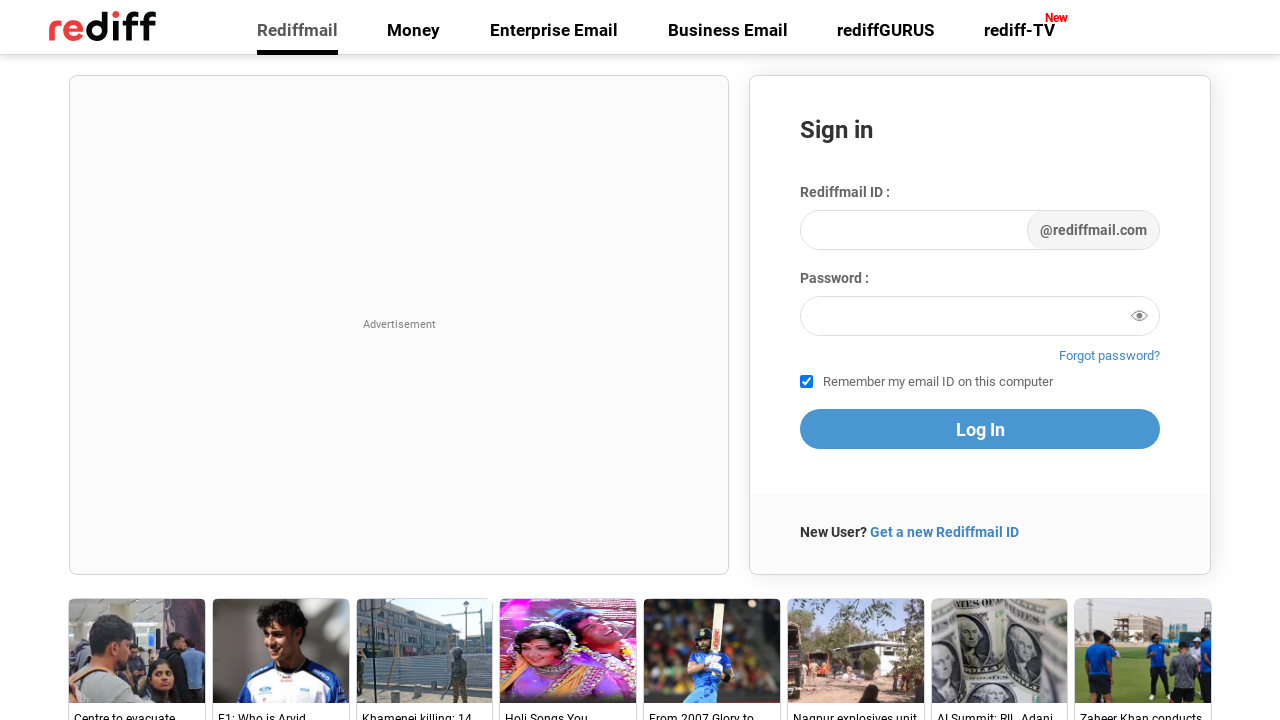

Clicked remember me checkbox to uncheck it at (806, 382) on #remember
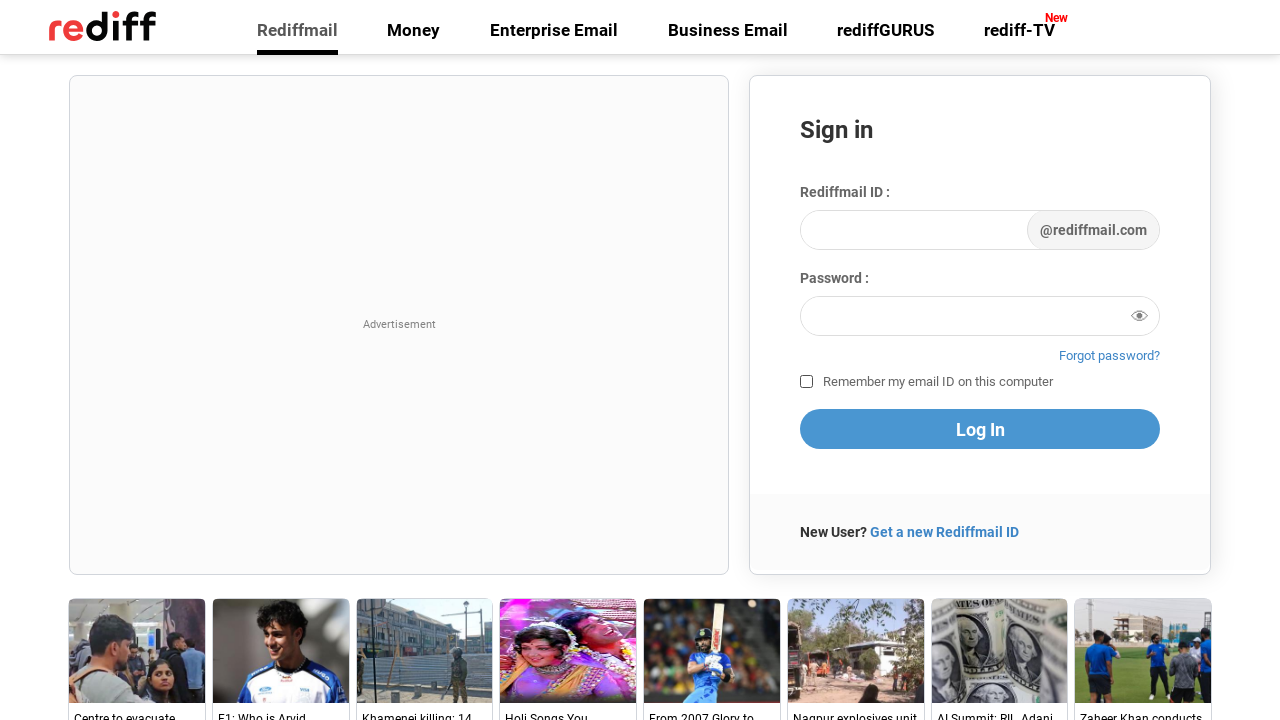

Retrieved new checked state after toggle: checked
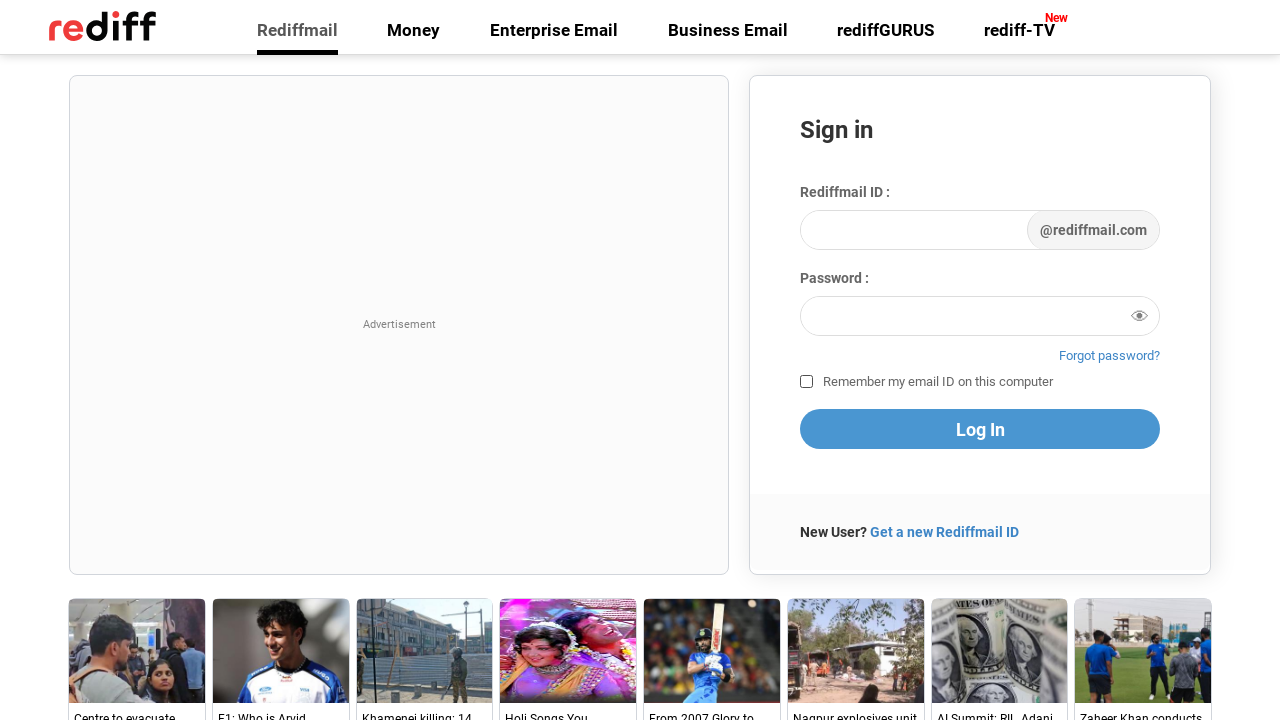

Retrieved page title: Rediffmail - Free Email for Login with Secure Access
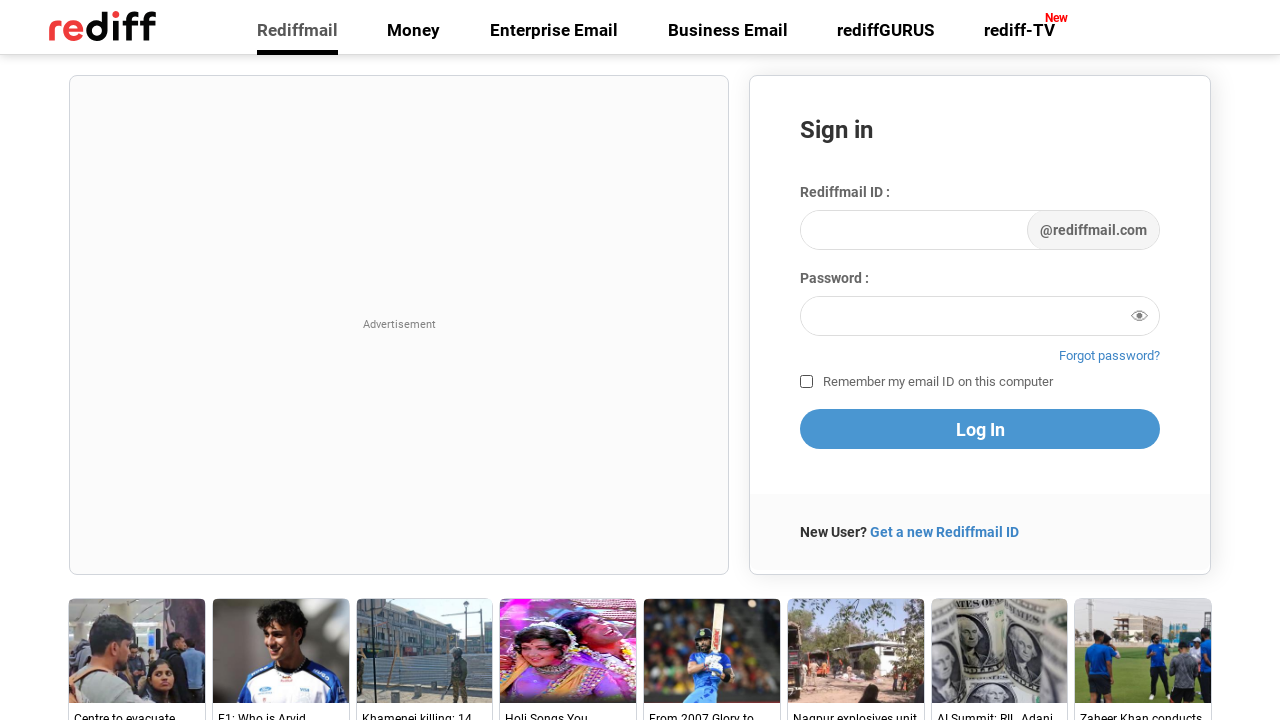

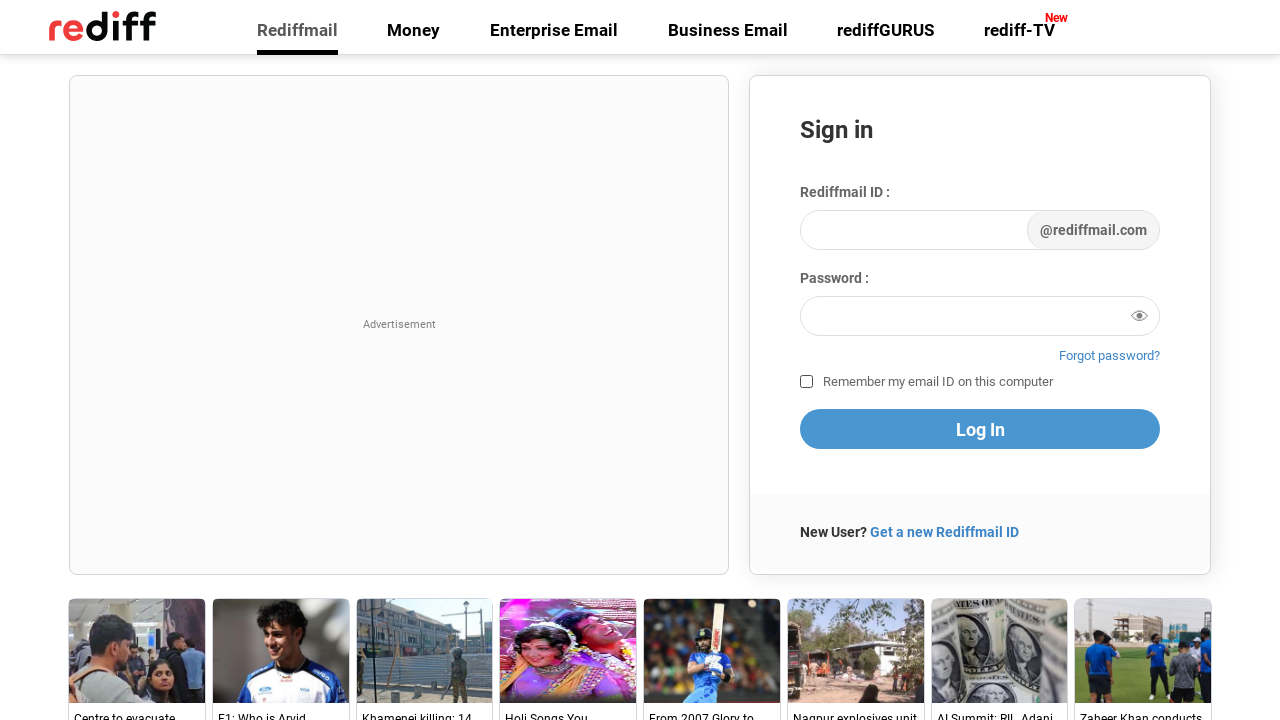